Tests dynamic dropdown autocomplete by typing and selecting from suggestions

Starting URL: https://rahulshettyacademy.com/AutomationPractice/

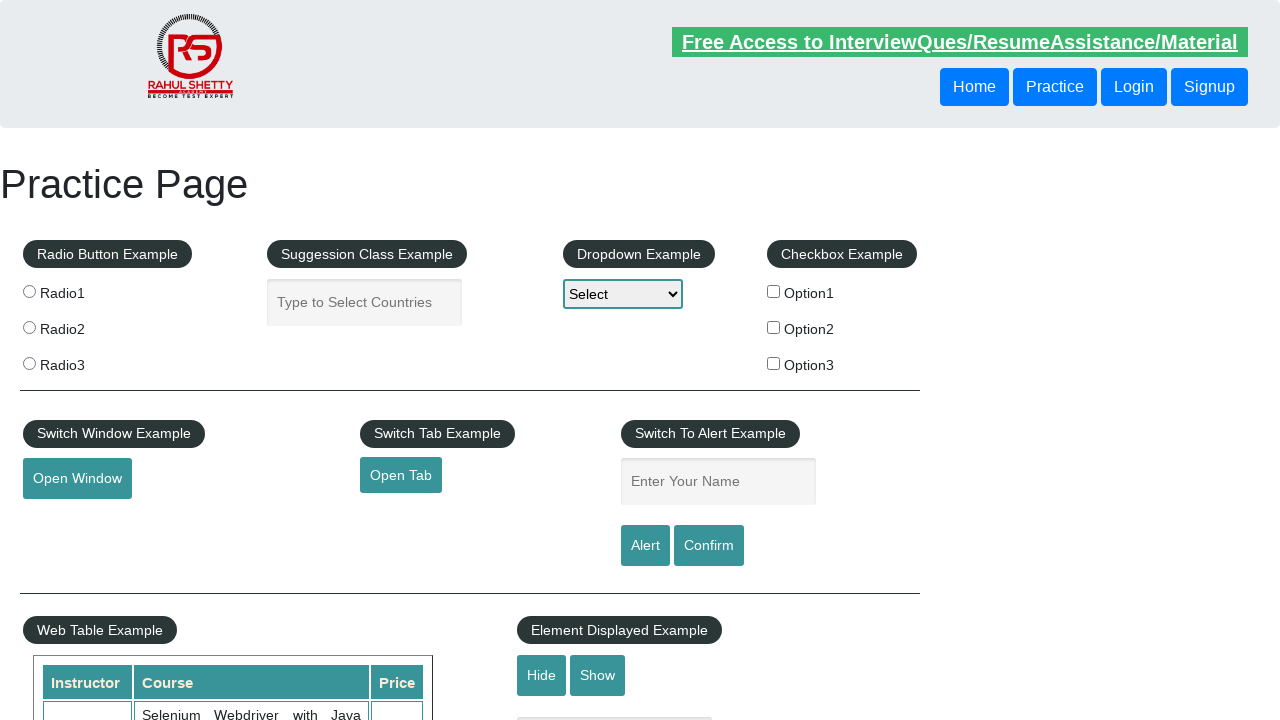

Typed 'ind' into the autocomplete field to trigger dynamic dropdown suggestions on #autocomplete
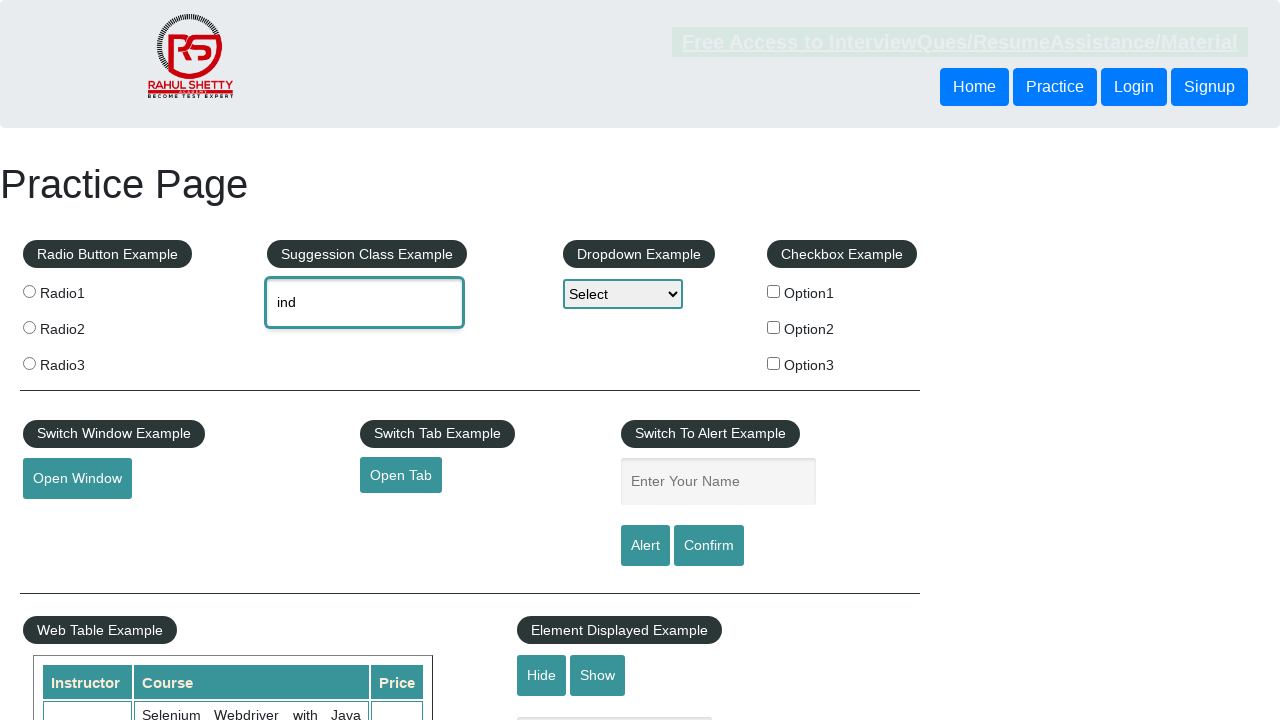

Selected 'India' from the dropdown suggestions at (382, 342) on text=India
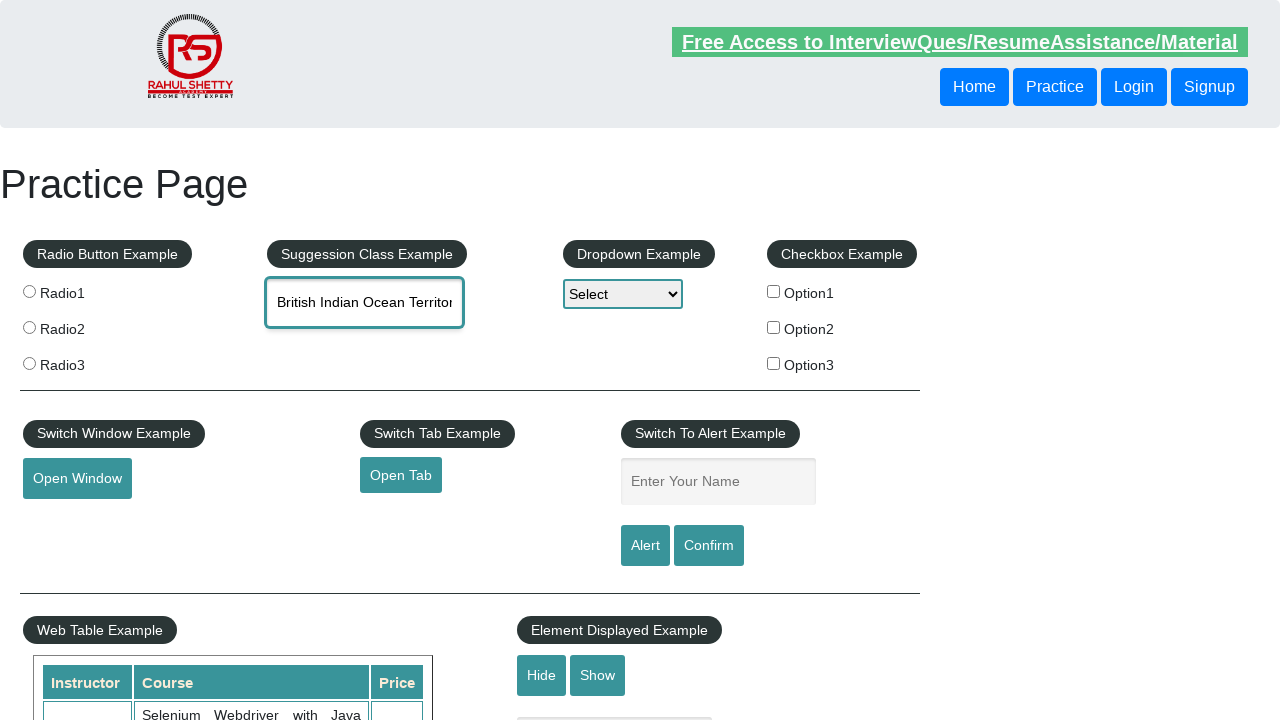

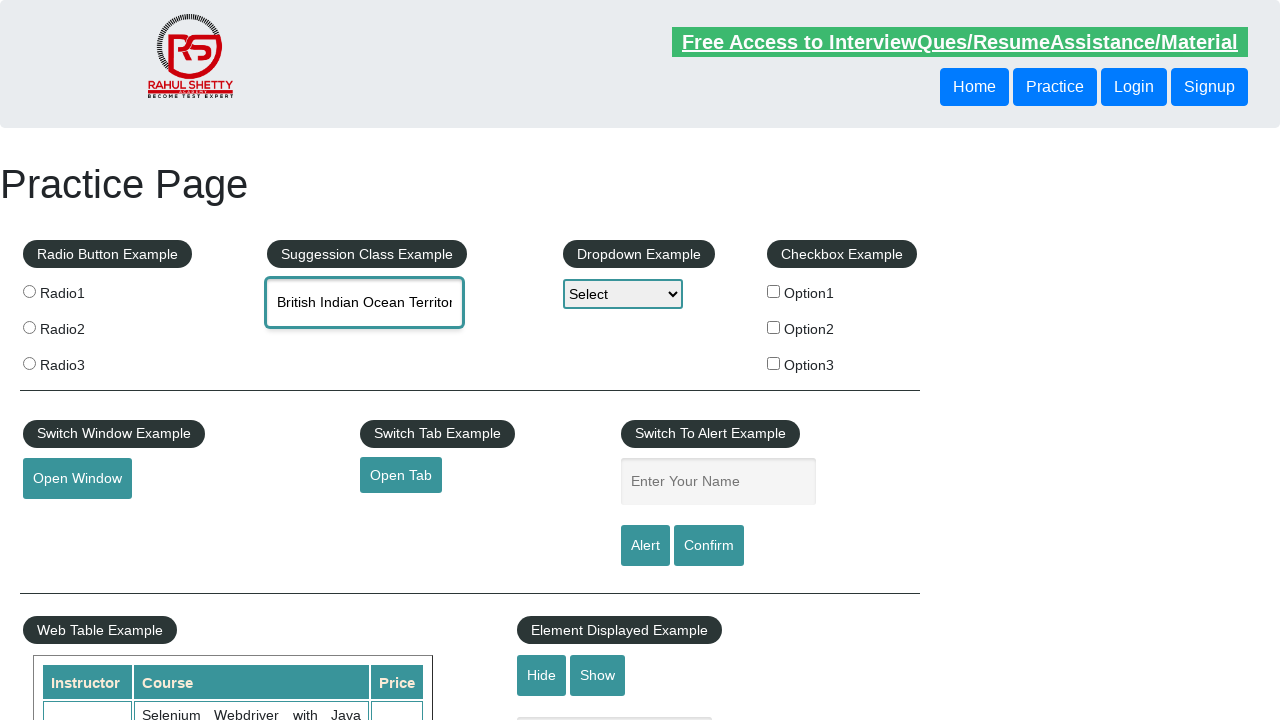